Tests iterating through multiple frames on a page to find and click a specific link, demonstrating frame navigation and element detection across frames.

Starting URL: https://docs.oracle.com/javase/8/docs/api

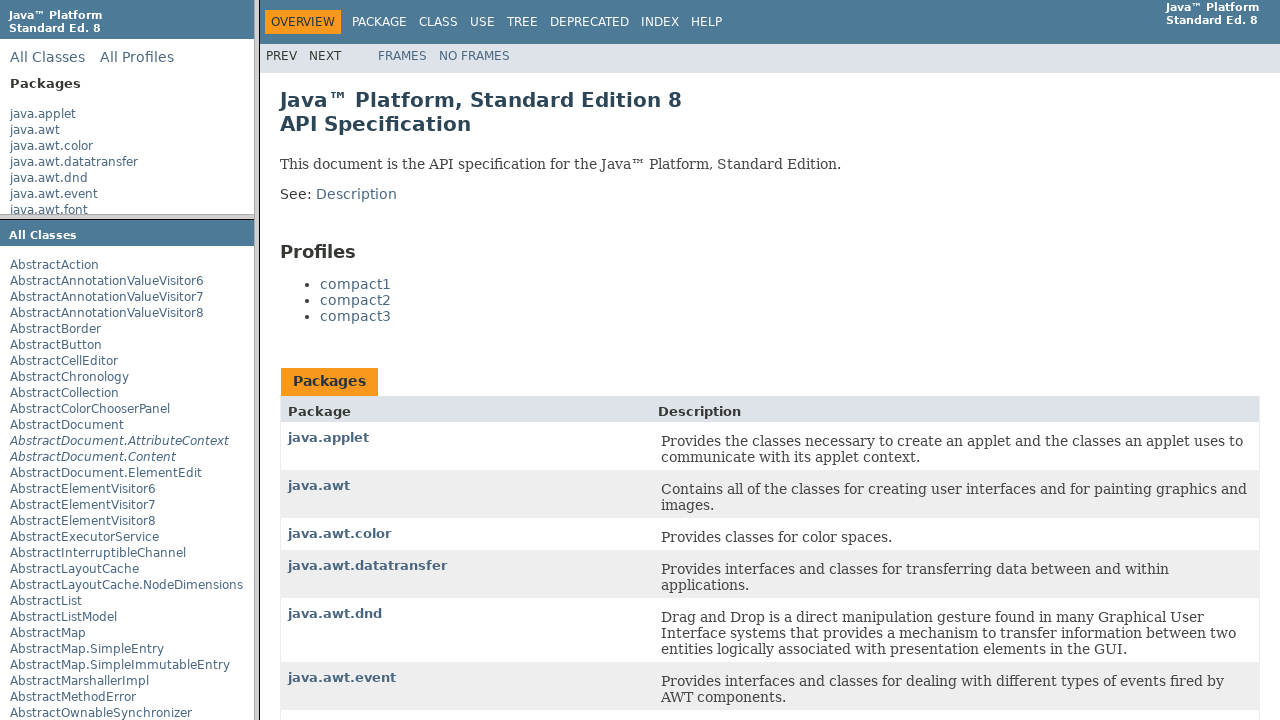

Waited for frame elements to load on Oracle Java documentation page
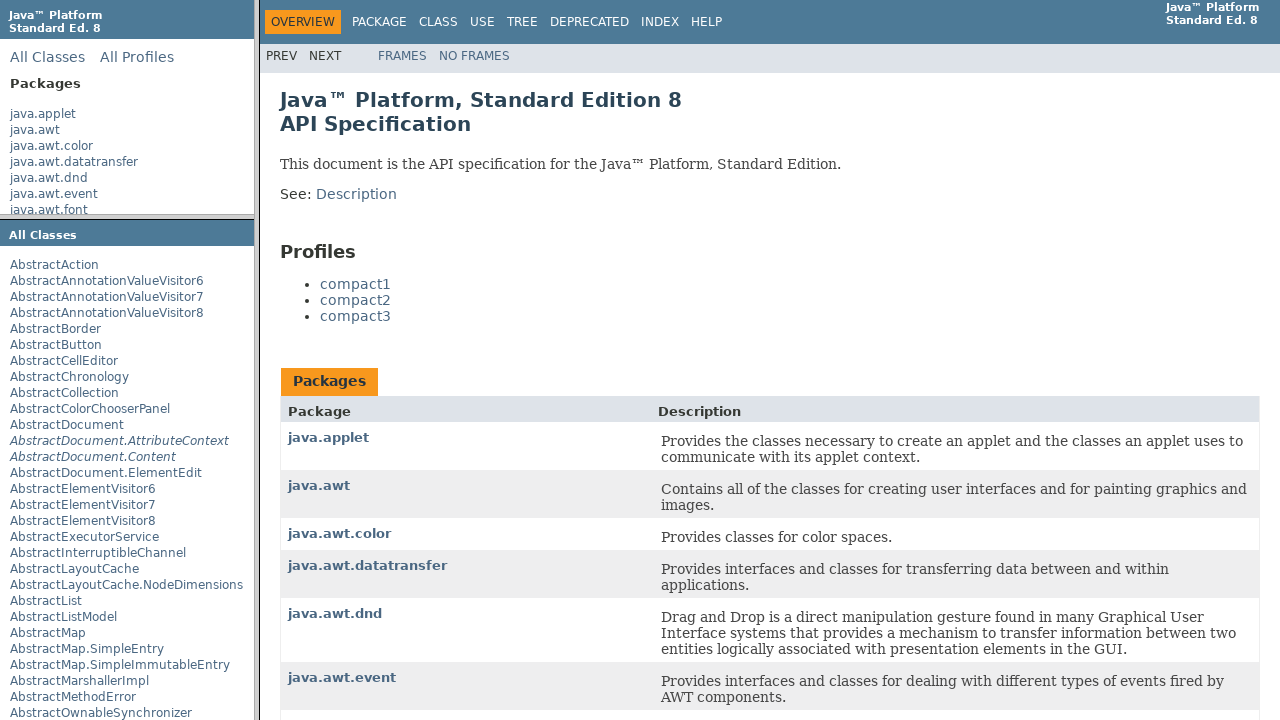

Retrieved all frames from the page
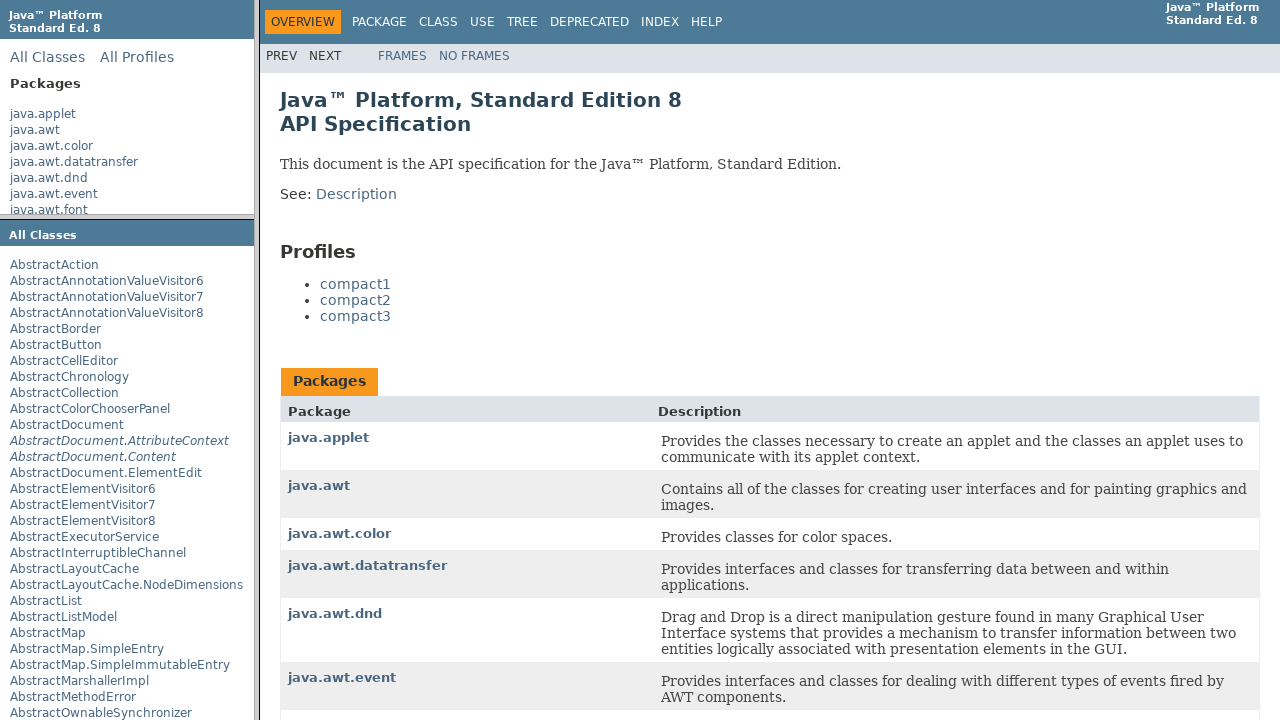

Found and clicked 'Description' link in frame at (356, 194) on a:text('Description')
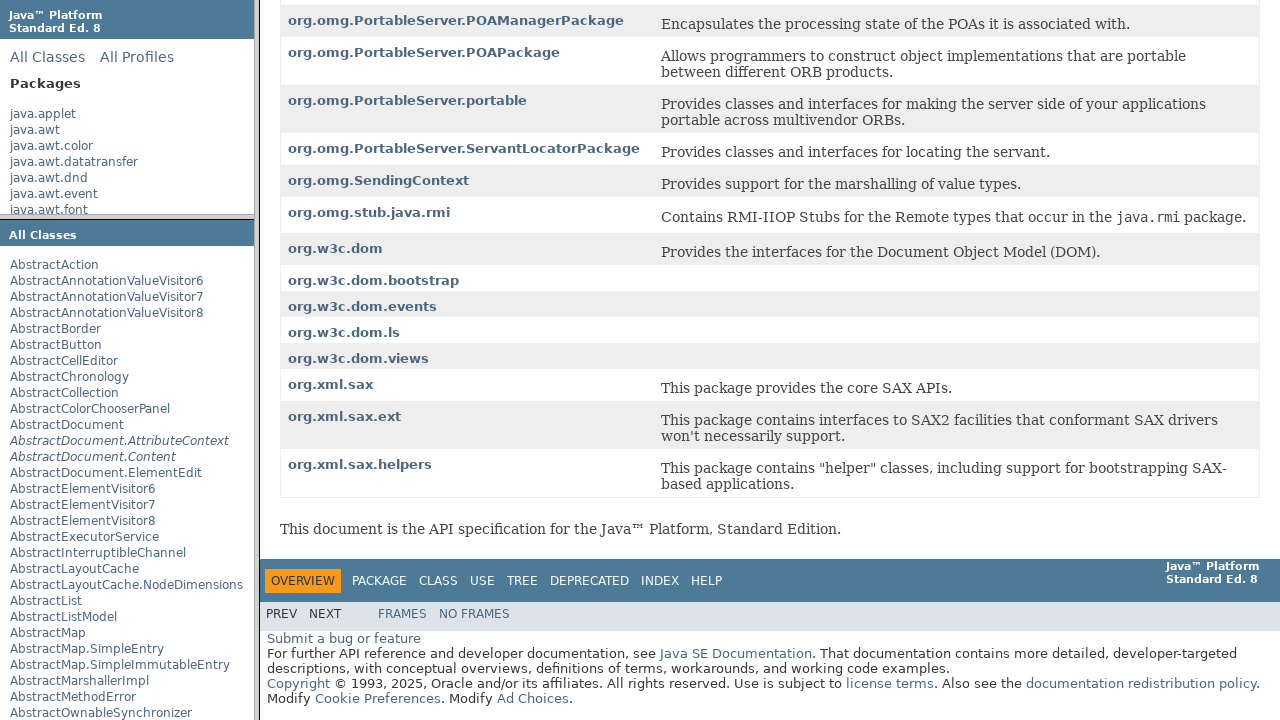

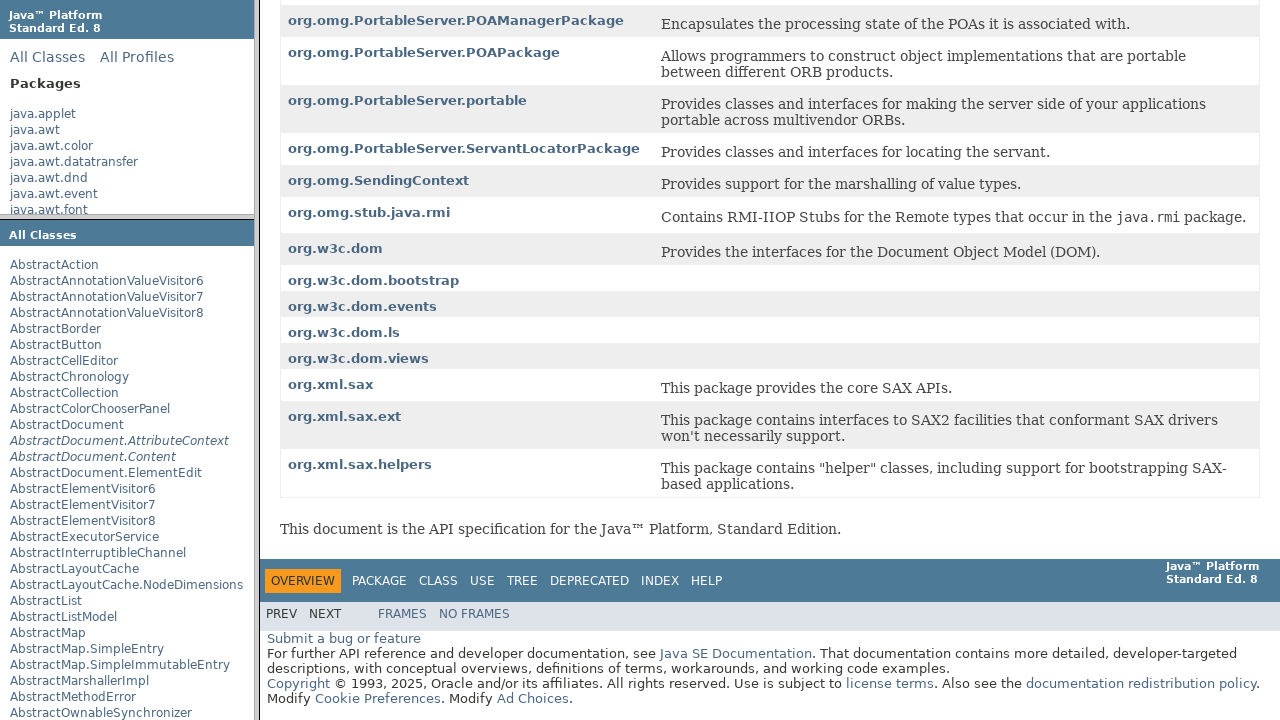